Tests the UCSD Schedule of Classes search functionality by selecting a subject (MATH) from a dropdown and submitting the form to view course listings.

Starting URL: https://act.ucsd.edu/scheduleOfClasses/scheduleOfClassesStudent.htm

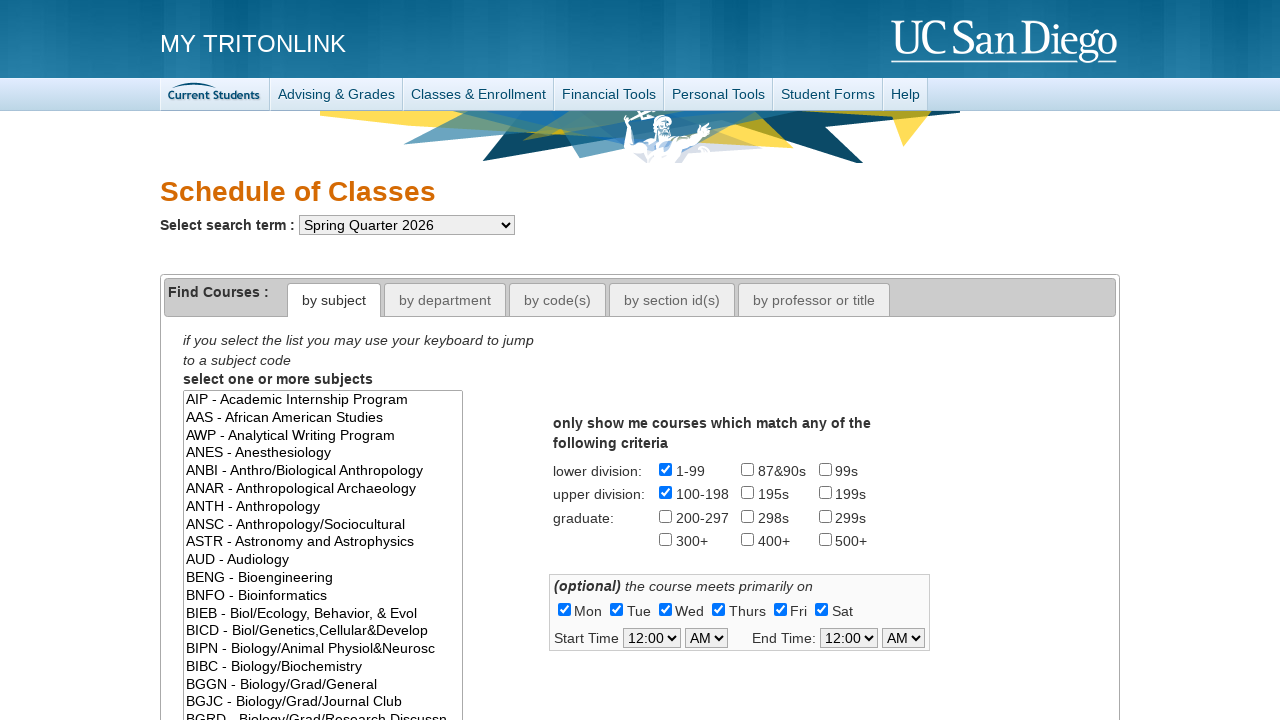

Selected 'MATH' from the subjects dropdown on #selectedSubjects
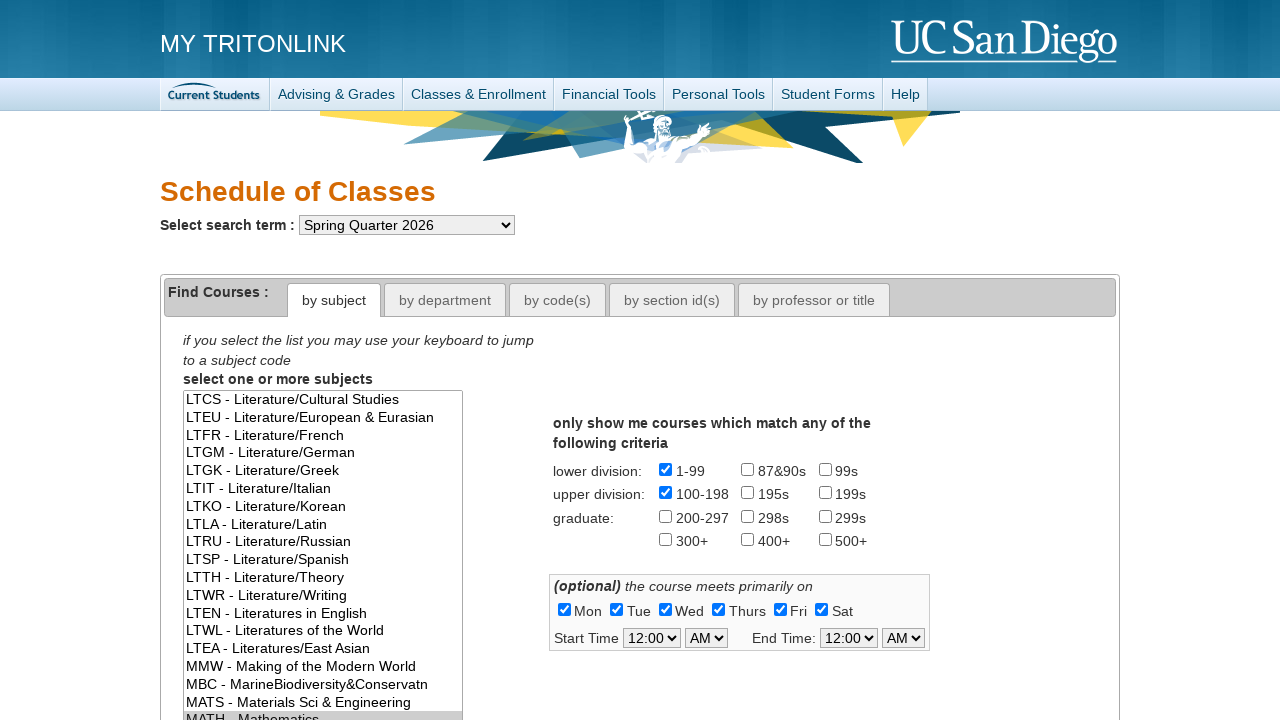

Clicked the submit button to search for MATH courses at (647, 536) on #socFacSubmit
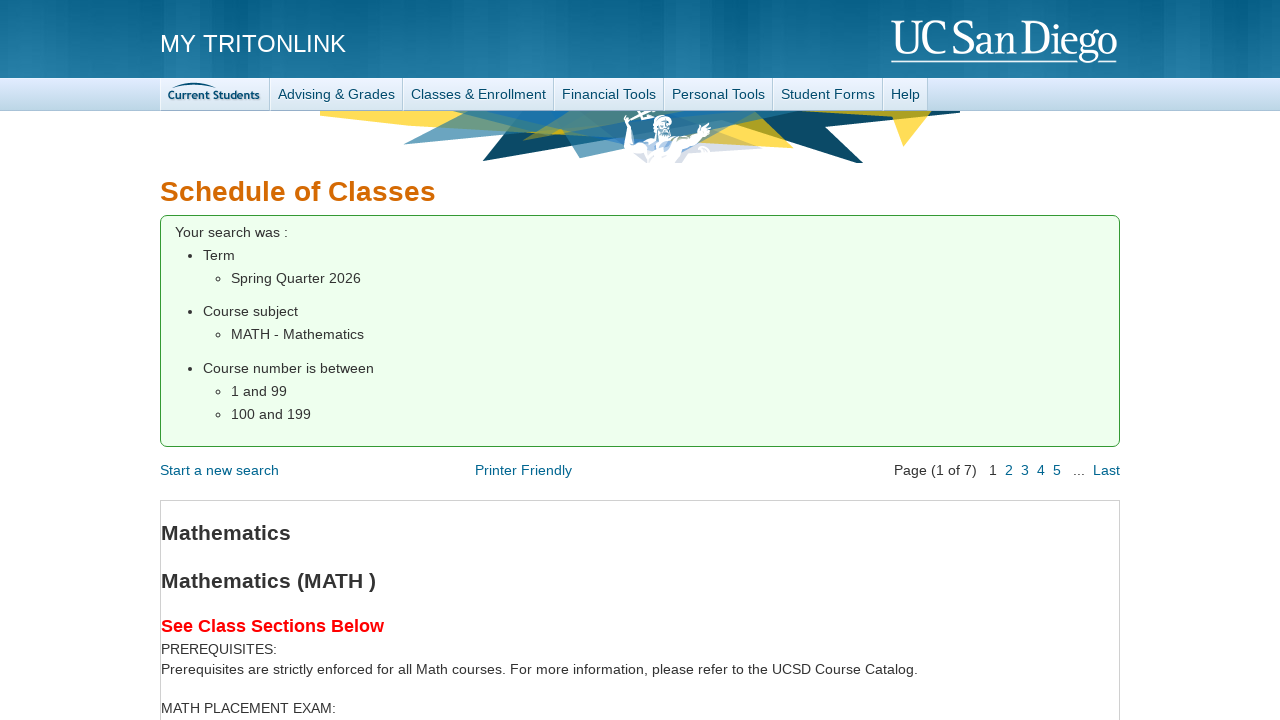

Course listings loaded successfully
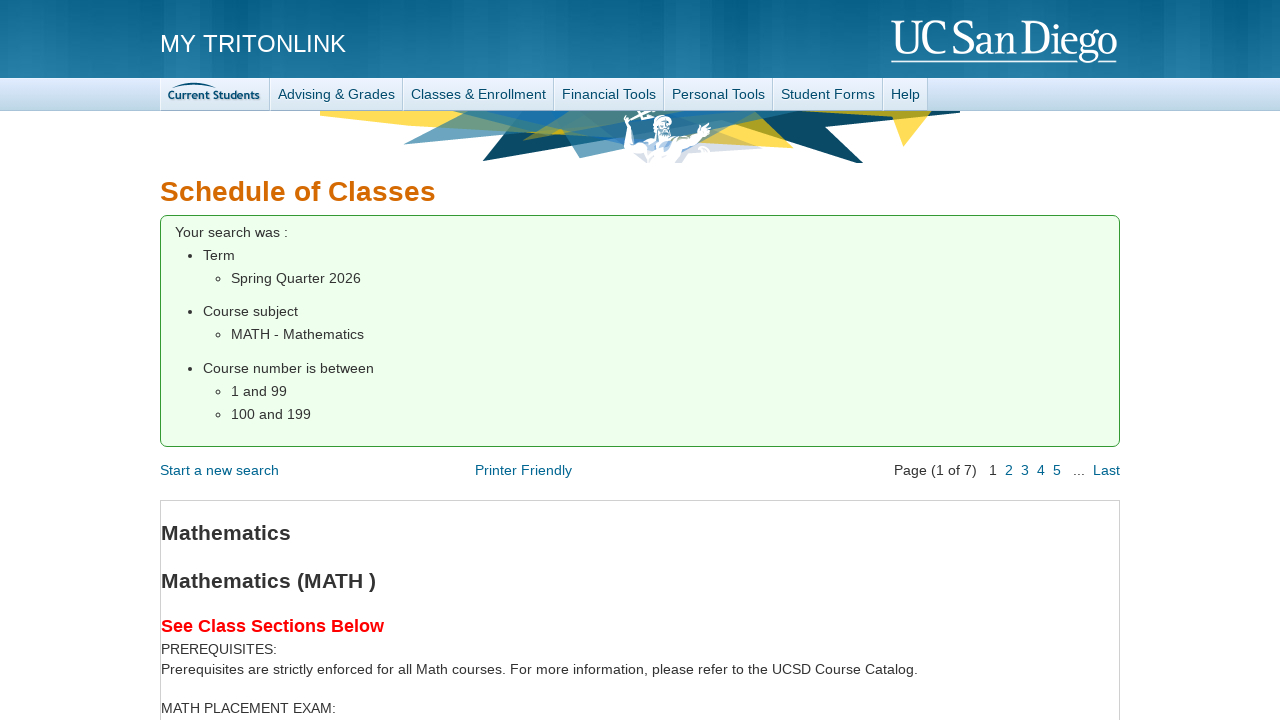

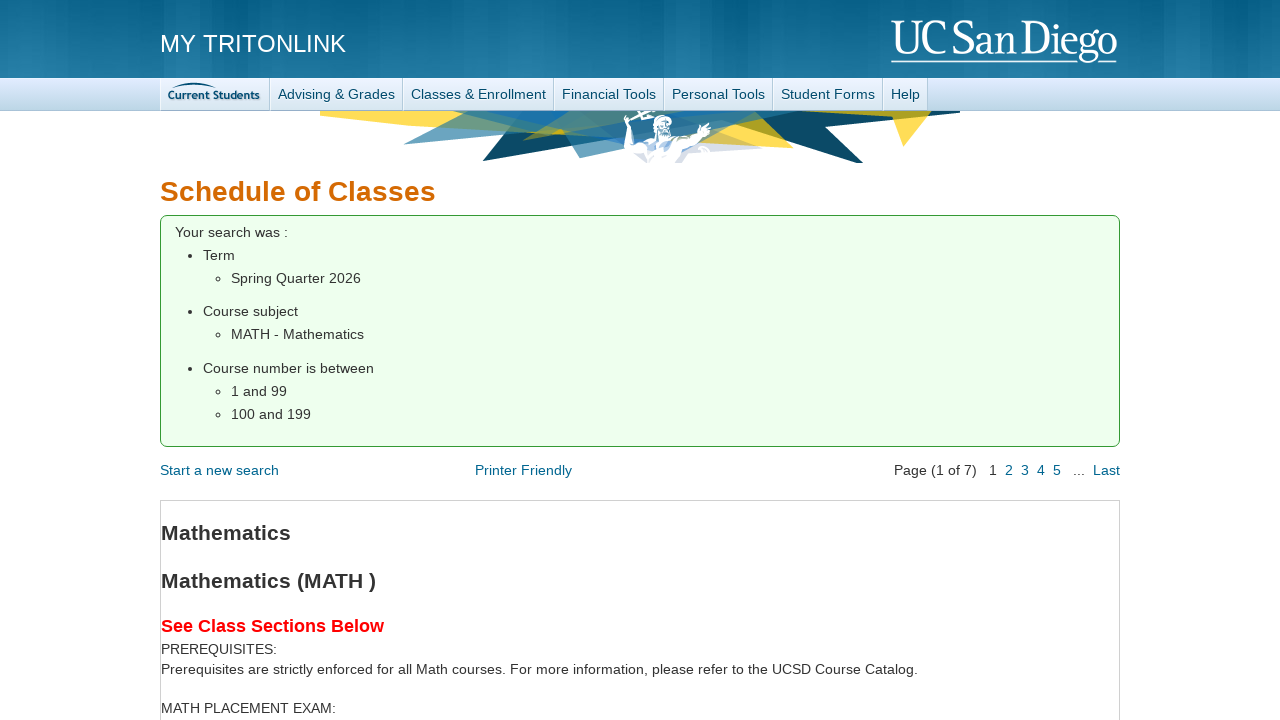